Tests different types of JavaScript alerts (information, confirmation, and prompt alerts) by triggering them and interacting with their buttons and input fields

Starting URL: https://demoqa.com/alerts

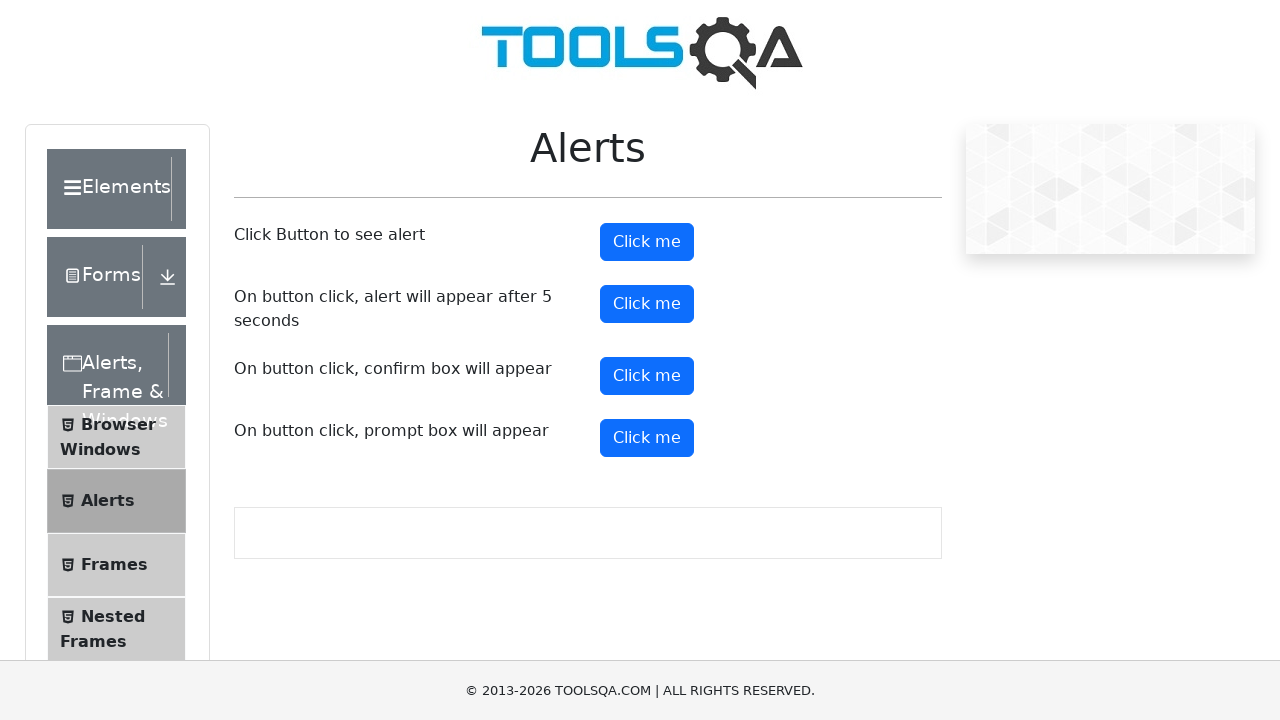

Navigated to alerts demo page
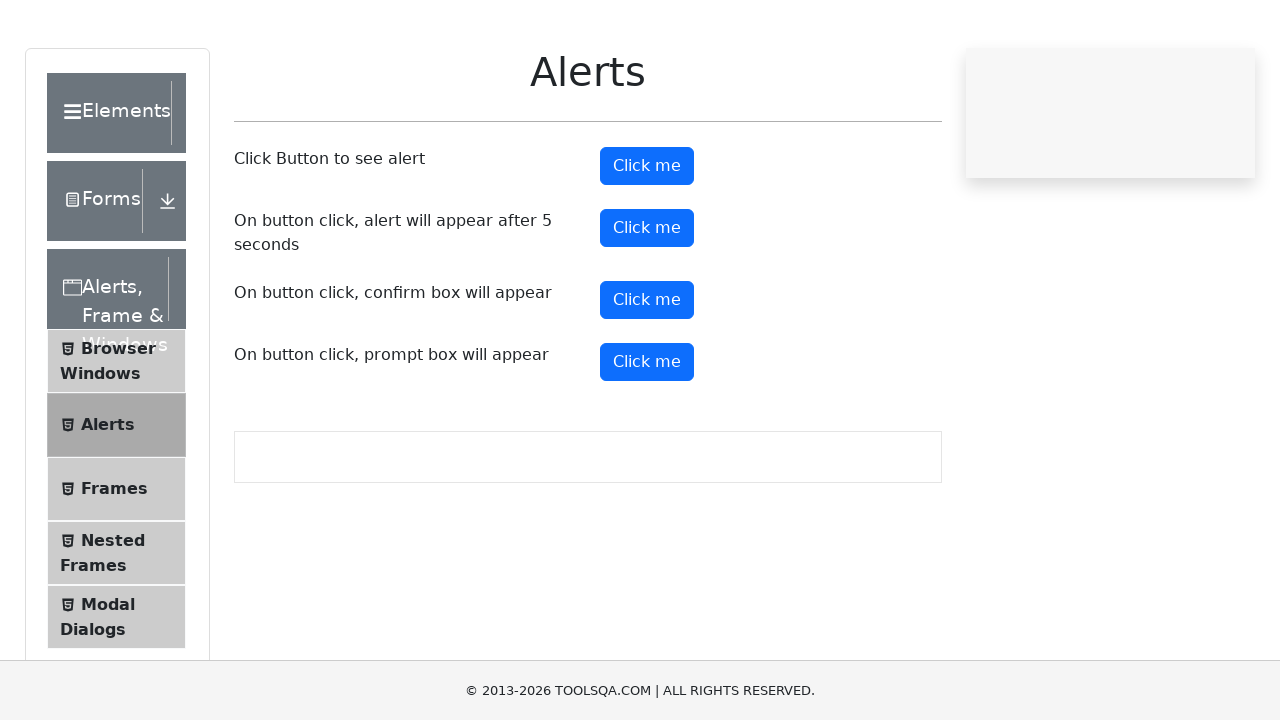

Clicked information alert button at (647, 242) on xpath=//button[@id='alertButton']
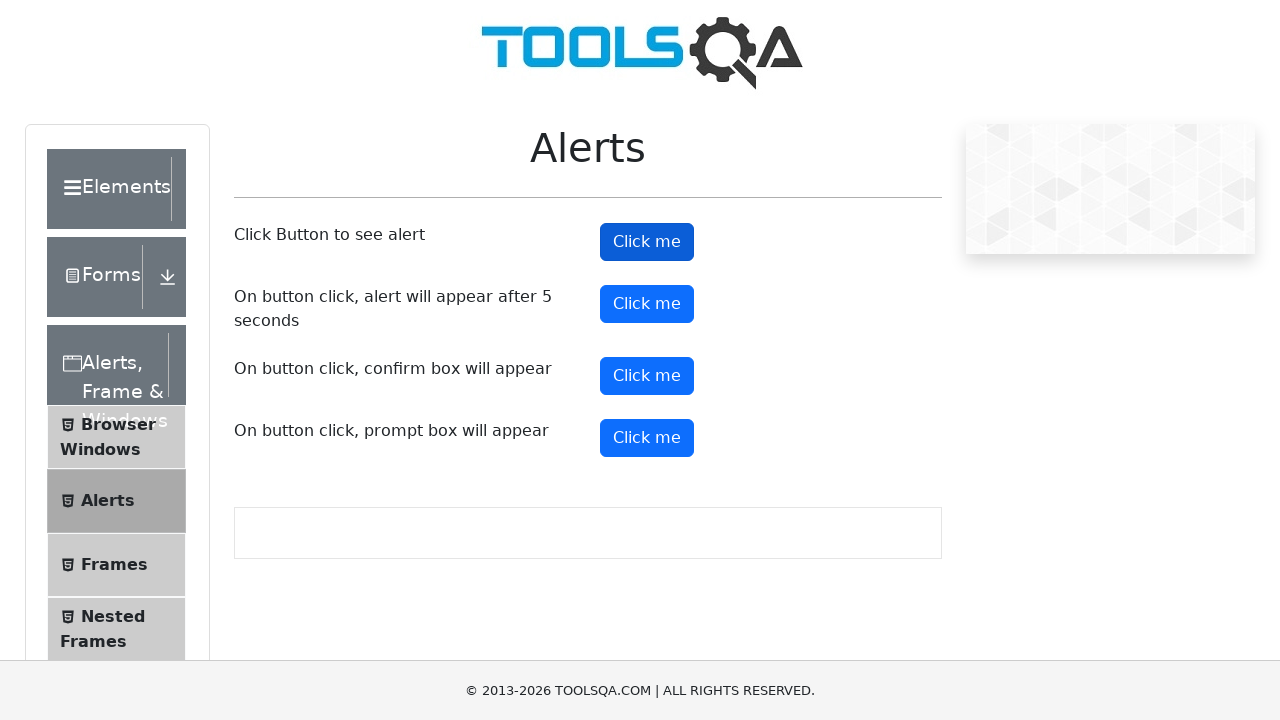

Accepted information alert dialog
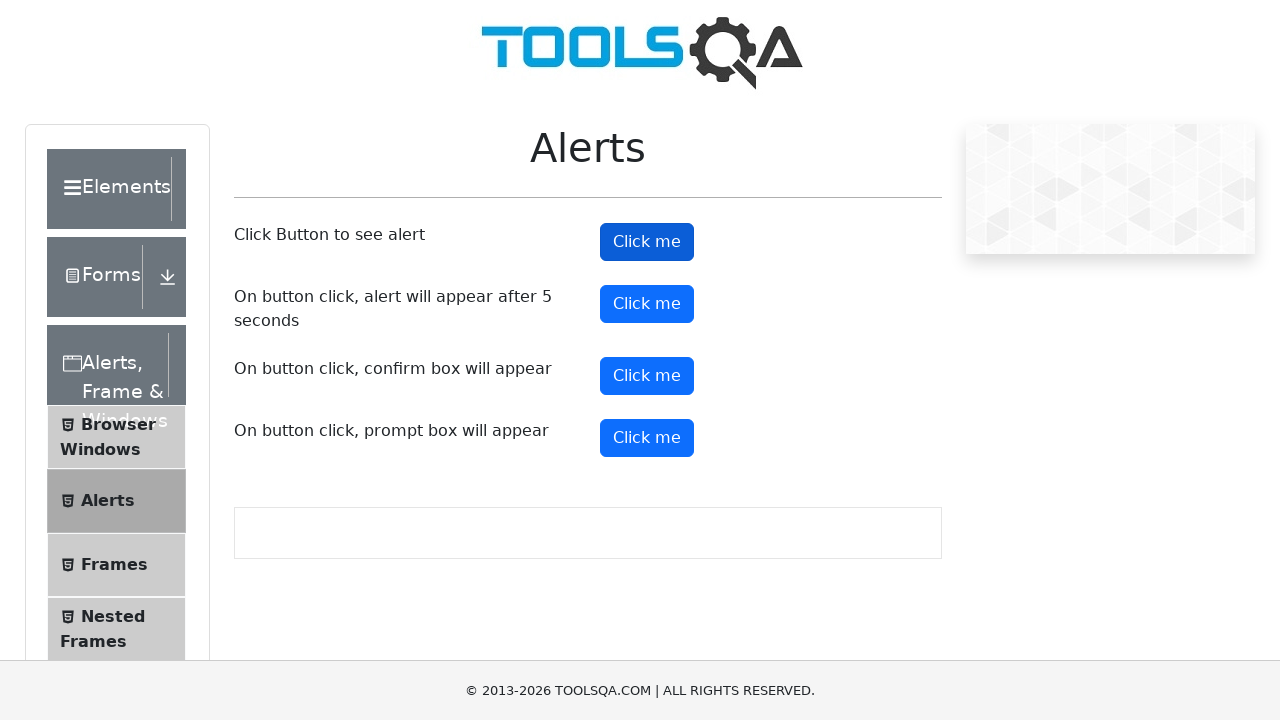

Clicked confirmation alert button at (647, 376) on xpath=//button[@id='confirmButton']
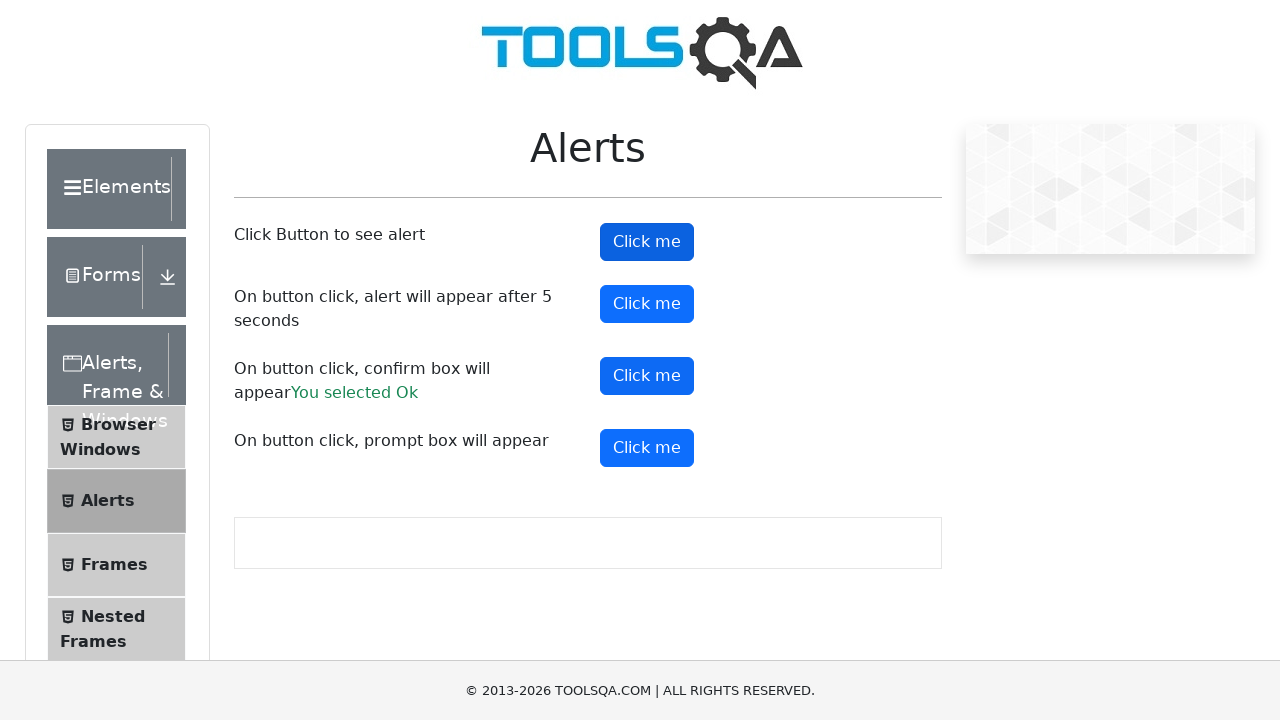

Dismissed confirmation alert dialog at (647, 376) on xpath=//button[@id='confirmButton']
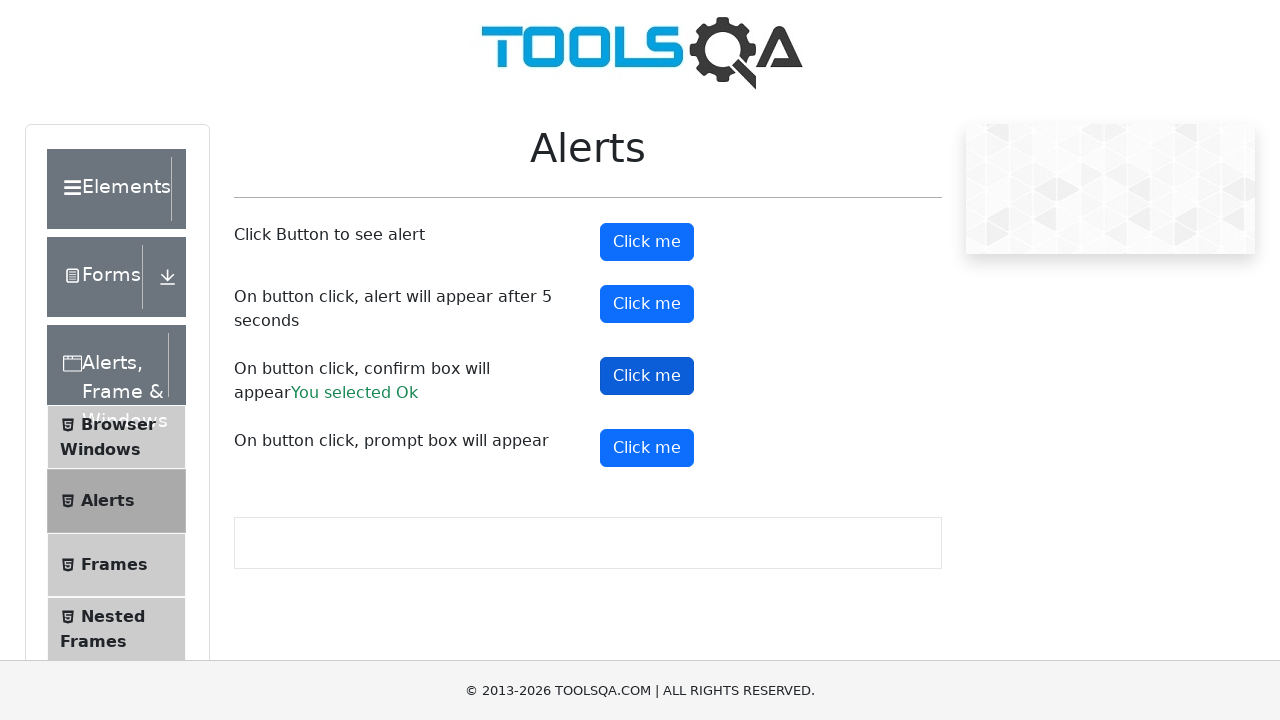

Clicked prompt alert button at (647, 448) on xpath=//button[@id='promtButton']
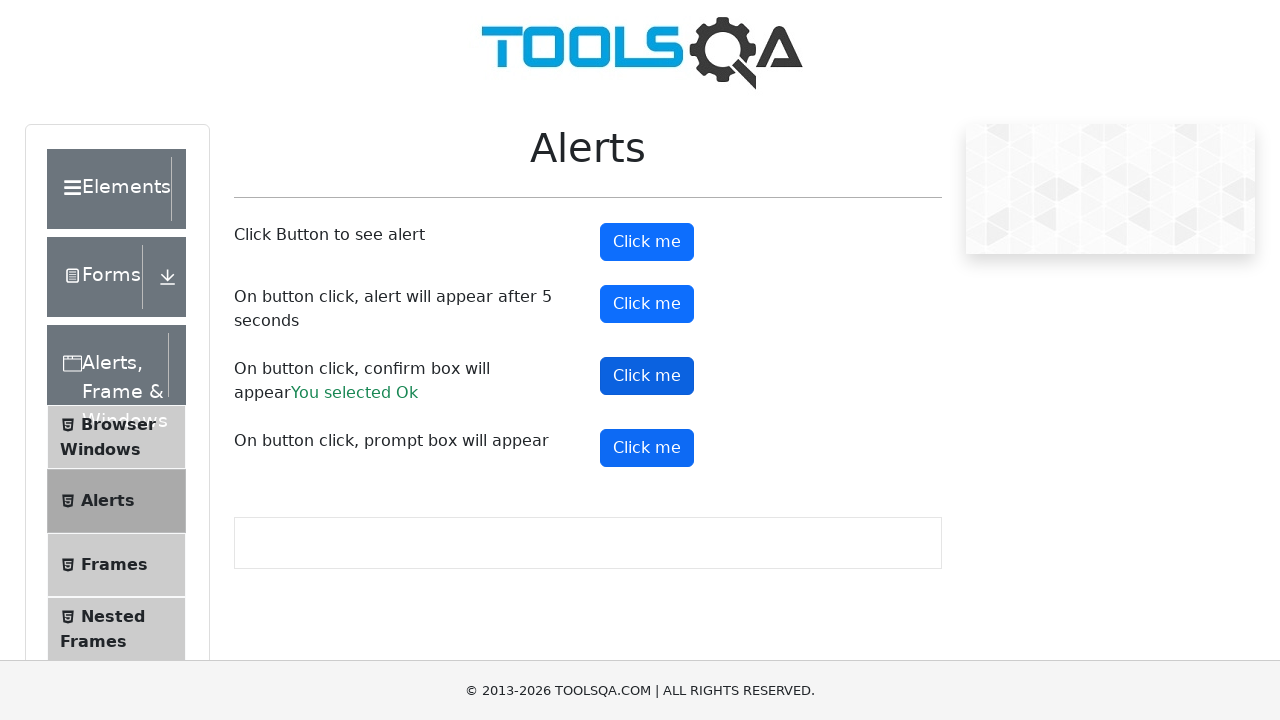

Entered 'Test input text' in prompt alert and accepted at (647, 448) on xpath=//button[@id='promtButton']
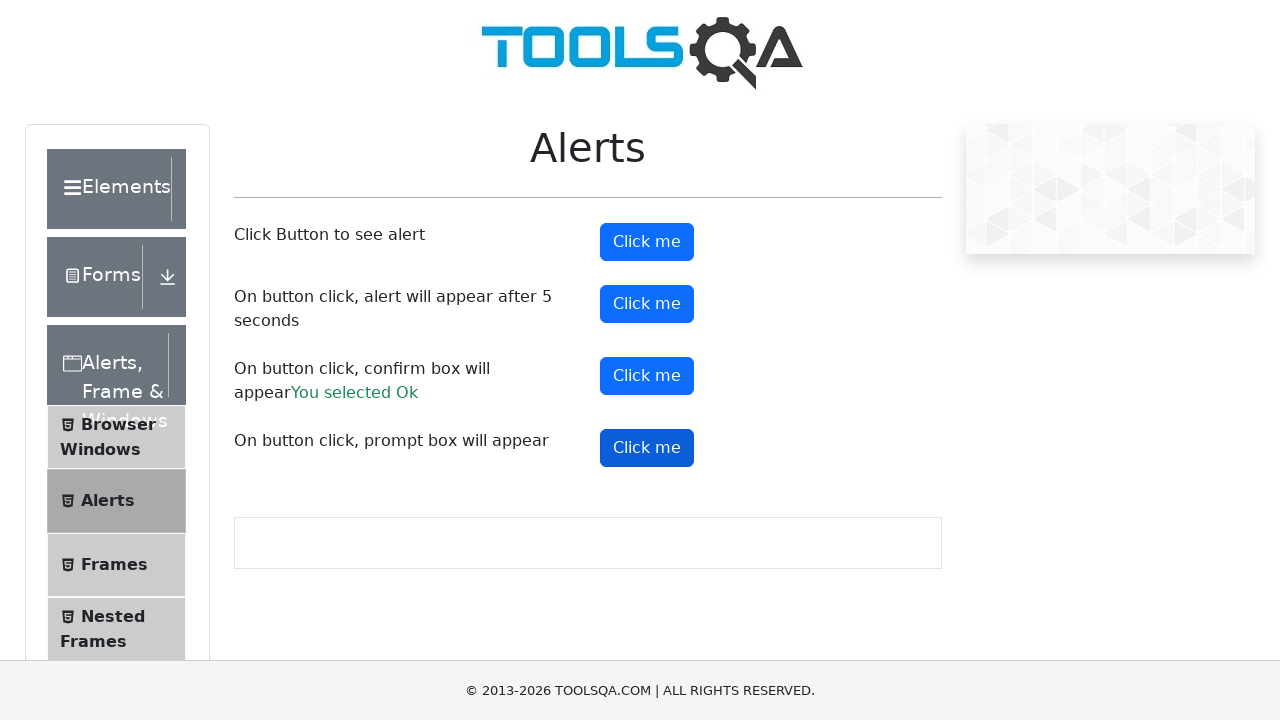

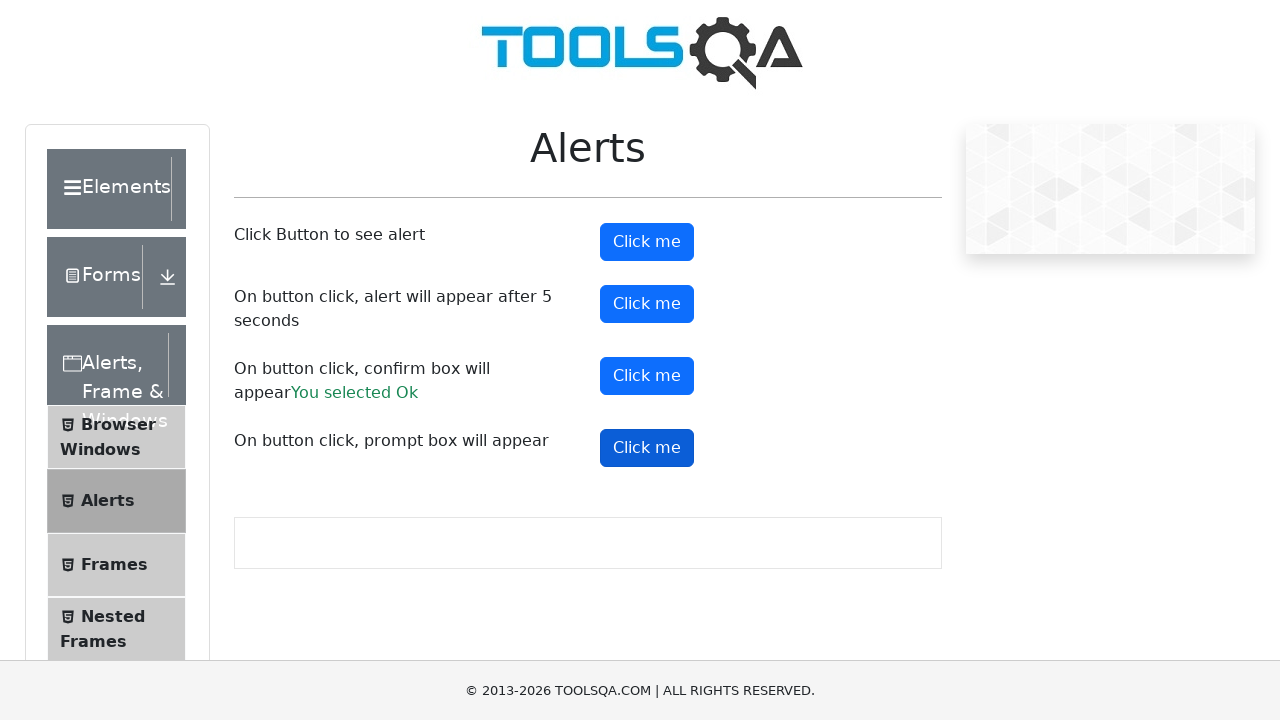